Tests dynamic element visibility by clicking on an element that appears after a delay

Starting URL: https://demoqa.com/dynamic-properties

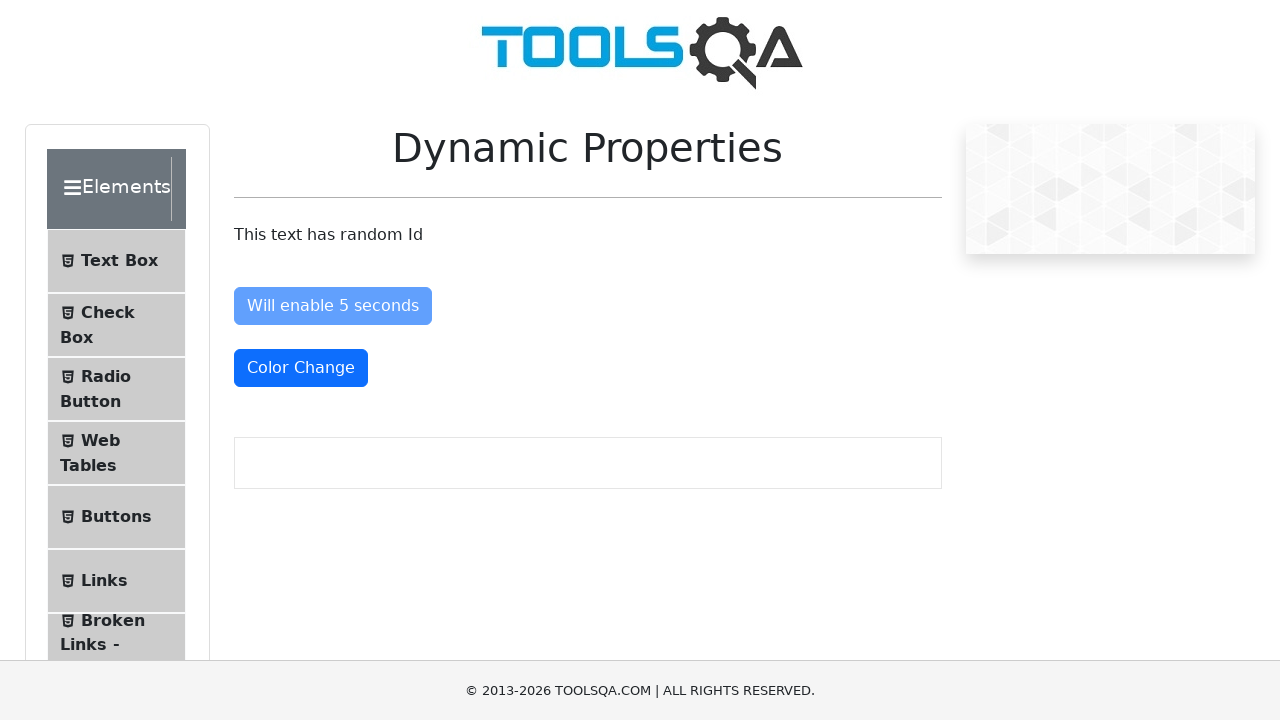

Waited for button to become visible after delay (up to 15 seconds)
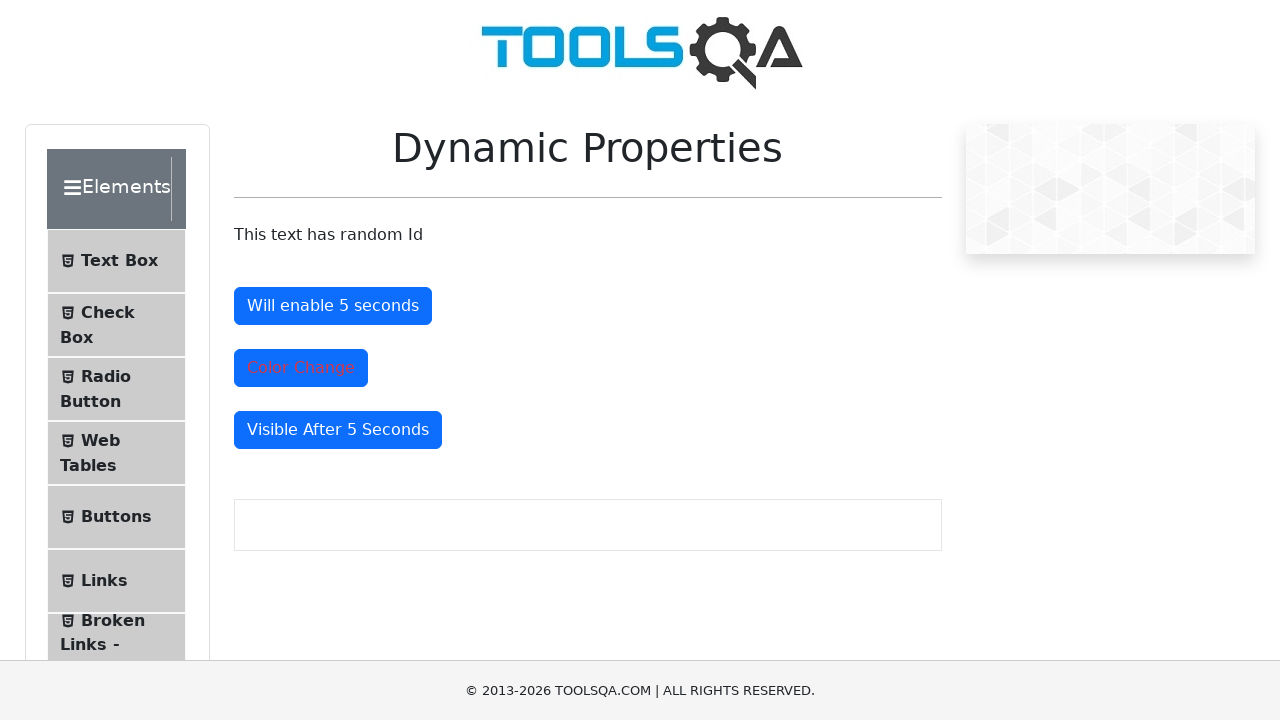

Clicked the dynamically visible button at (338, 430) on #visibleAfter
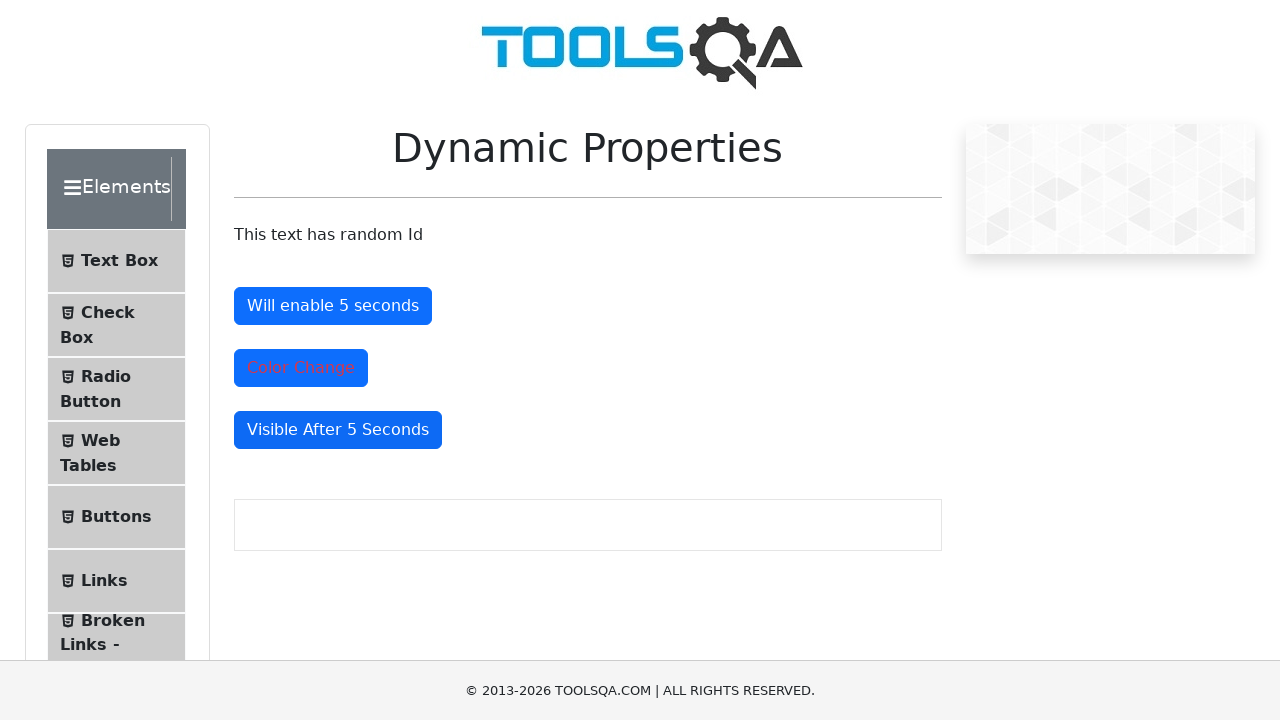

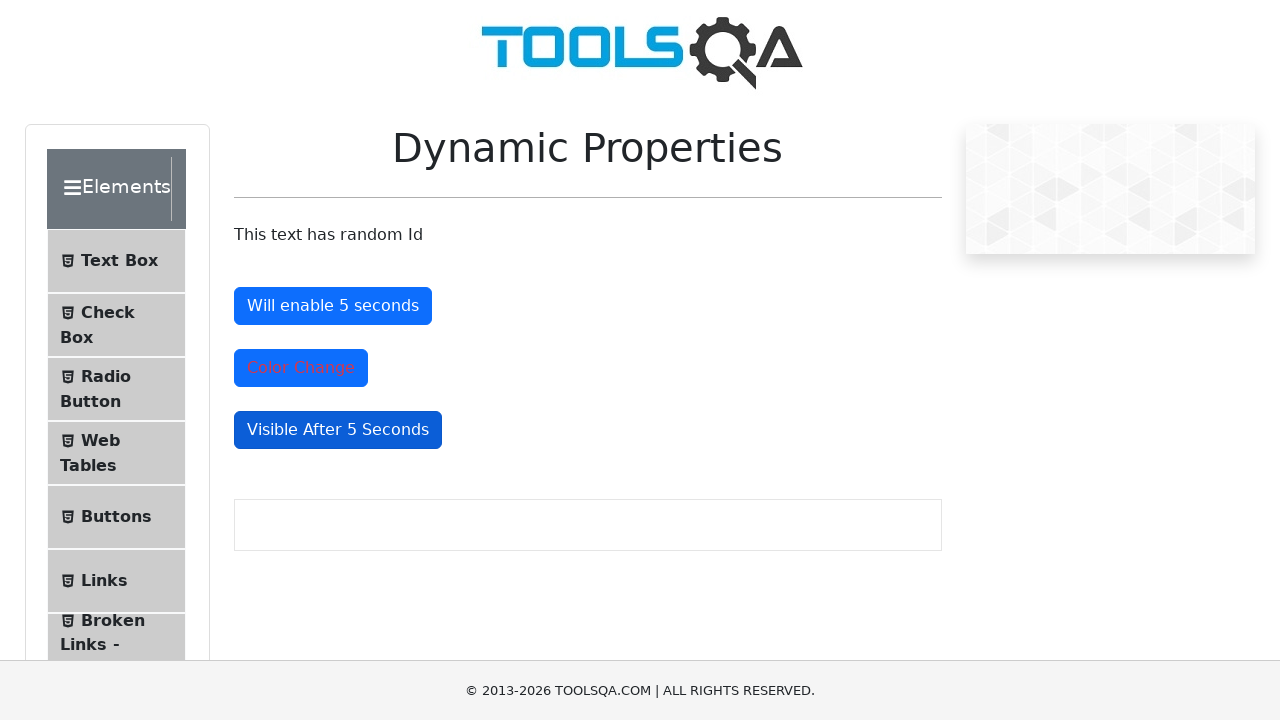